Tests alert prompt functionality by scrolling to a button, clicking it to trigger a prompt alert, entering text into the prompt, and accepting it

Starting URL: https://demoqa.com/alerts

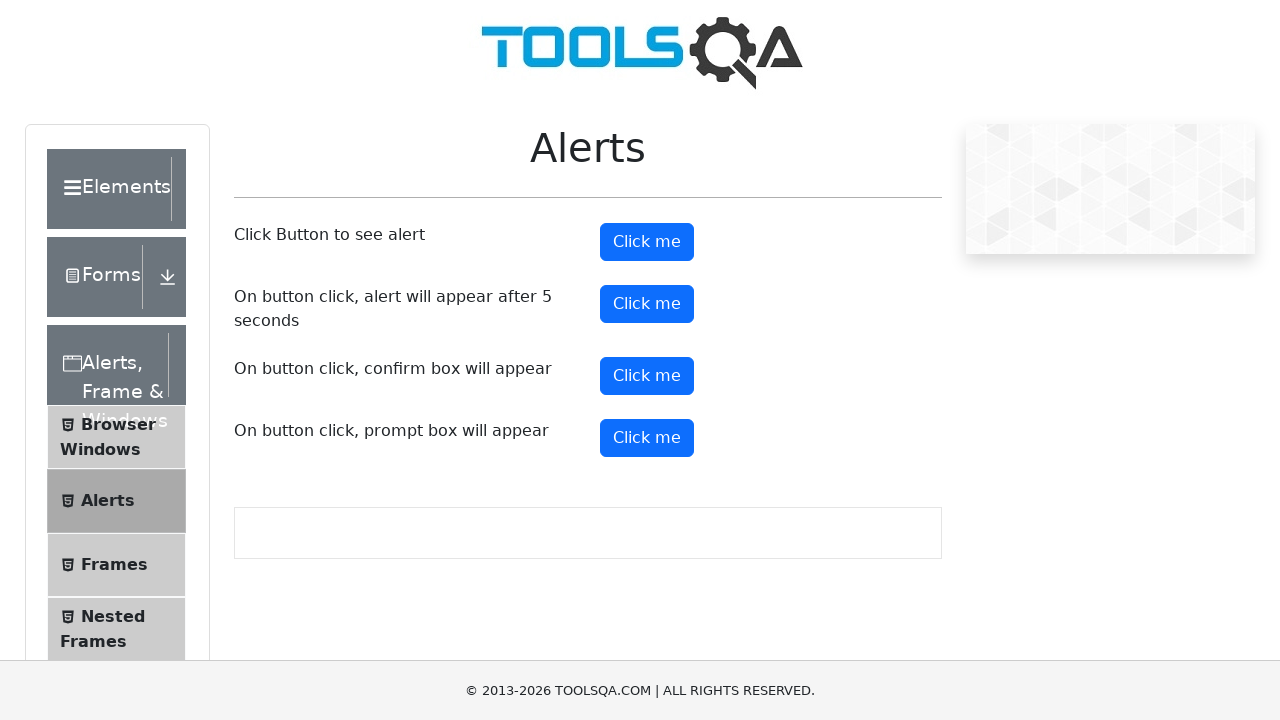

Located prompt button element
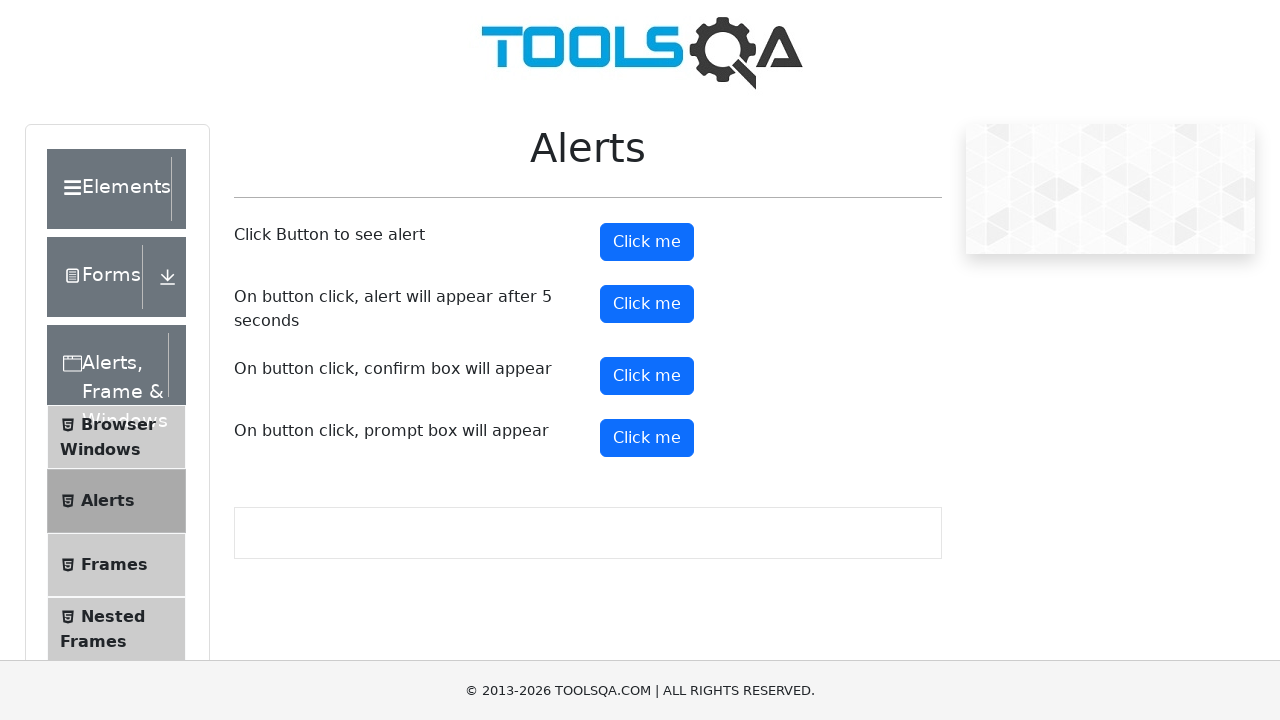

Scrolled prompt button into view
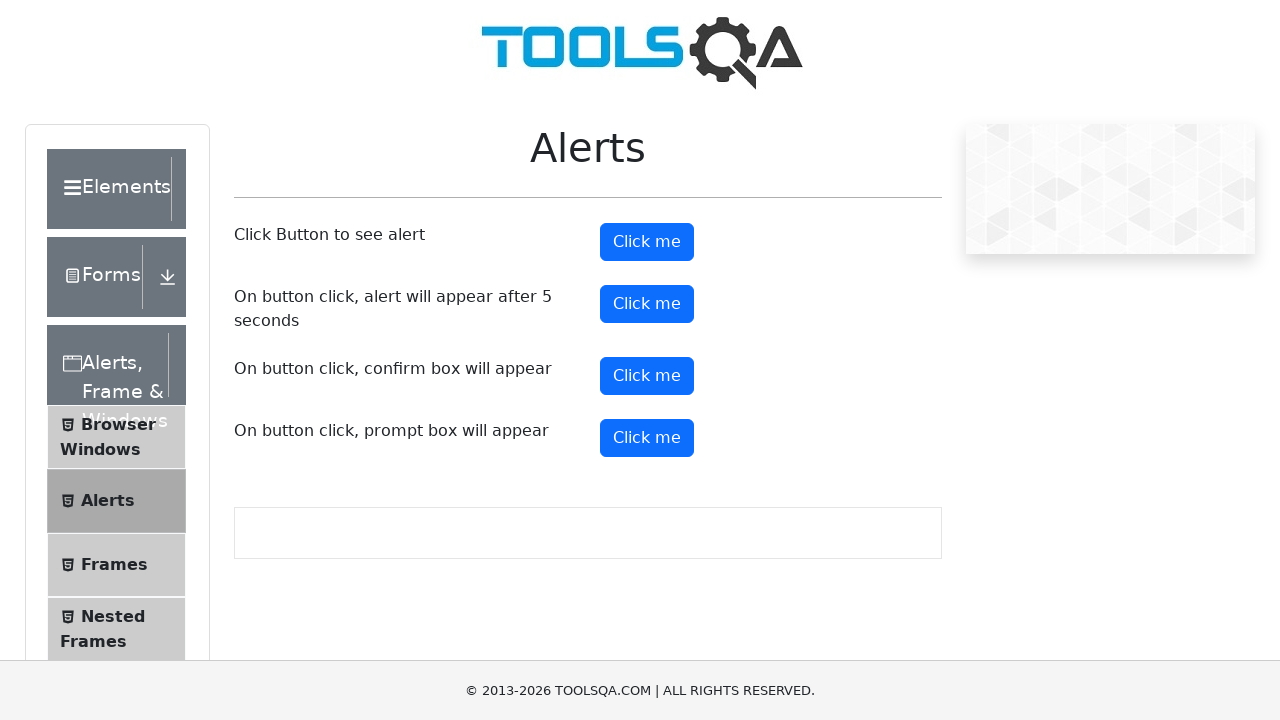

Clicked prompt button to trigger alert at (647, 438) on xpath=//button[@id='promtButton']
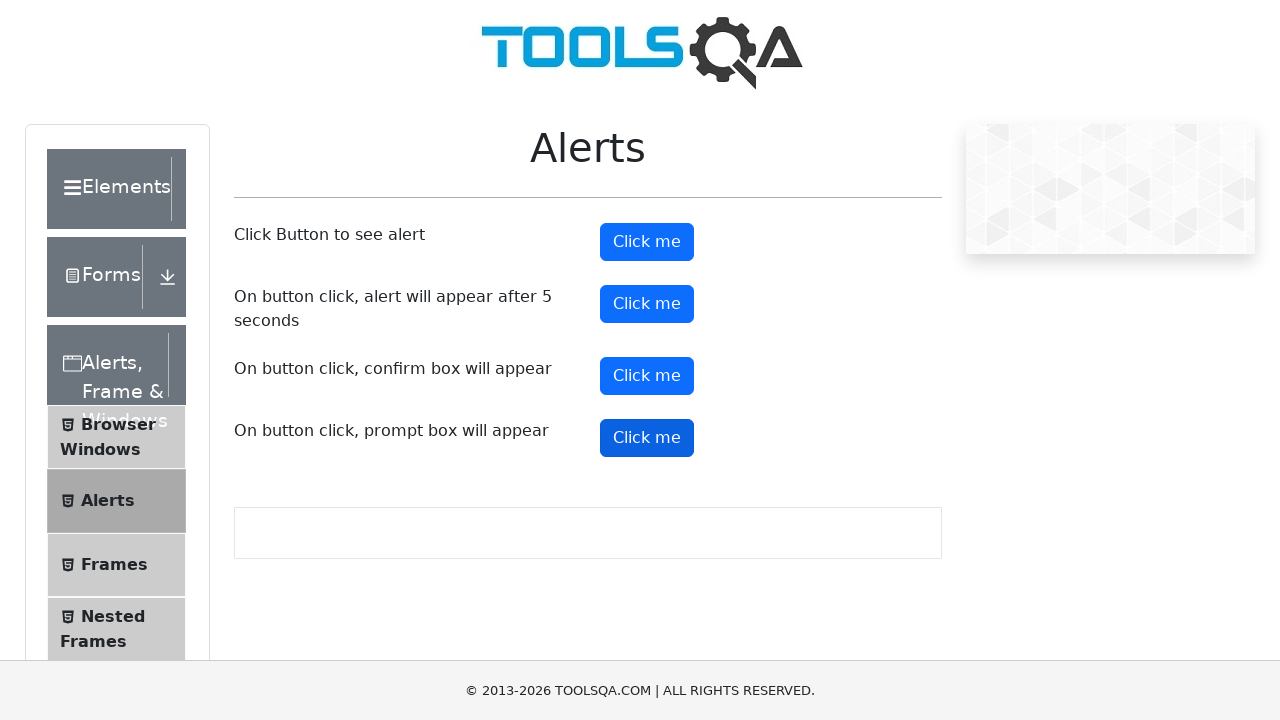

Set up dialog handler to accept prompt with text 'Lakshmi Mohan'
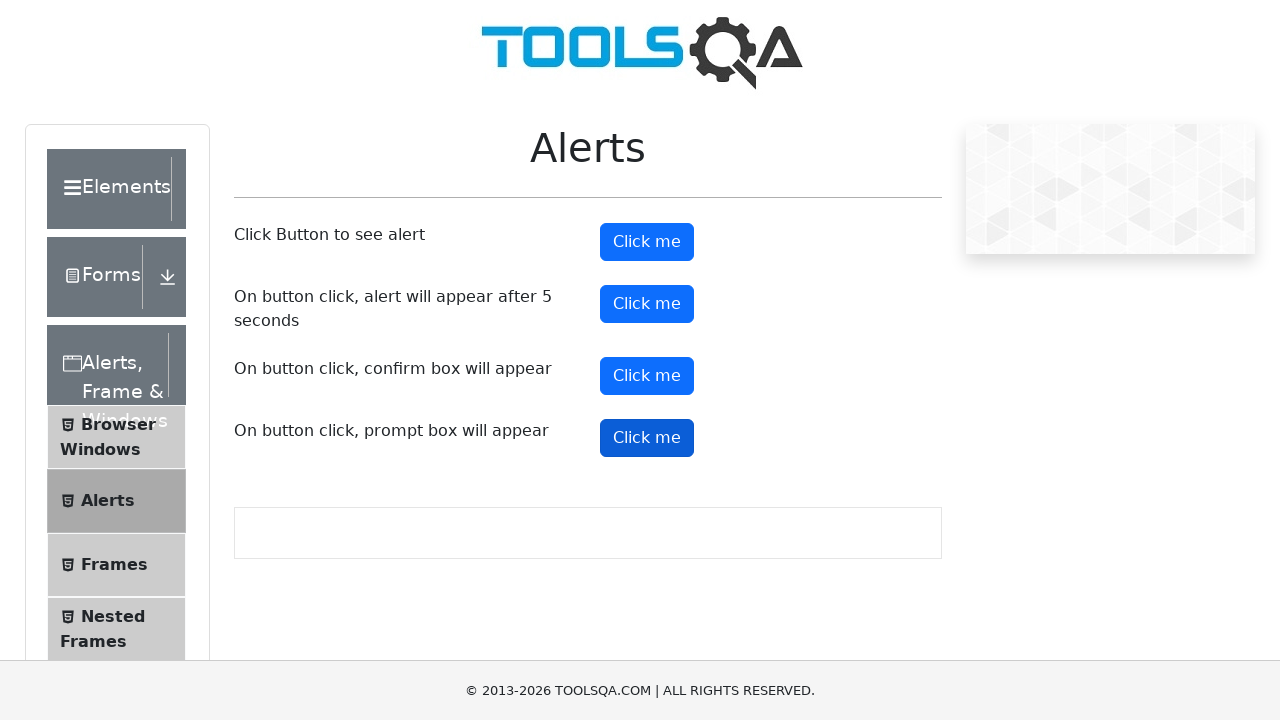

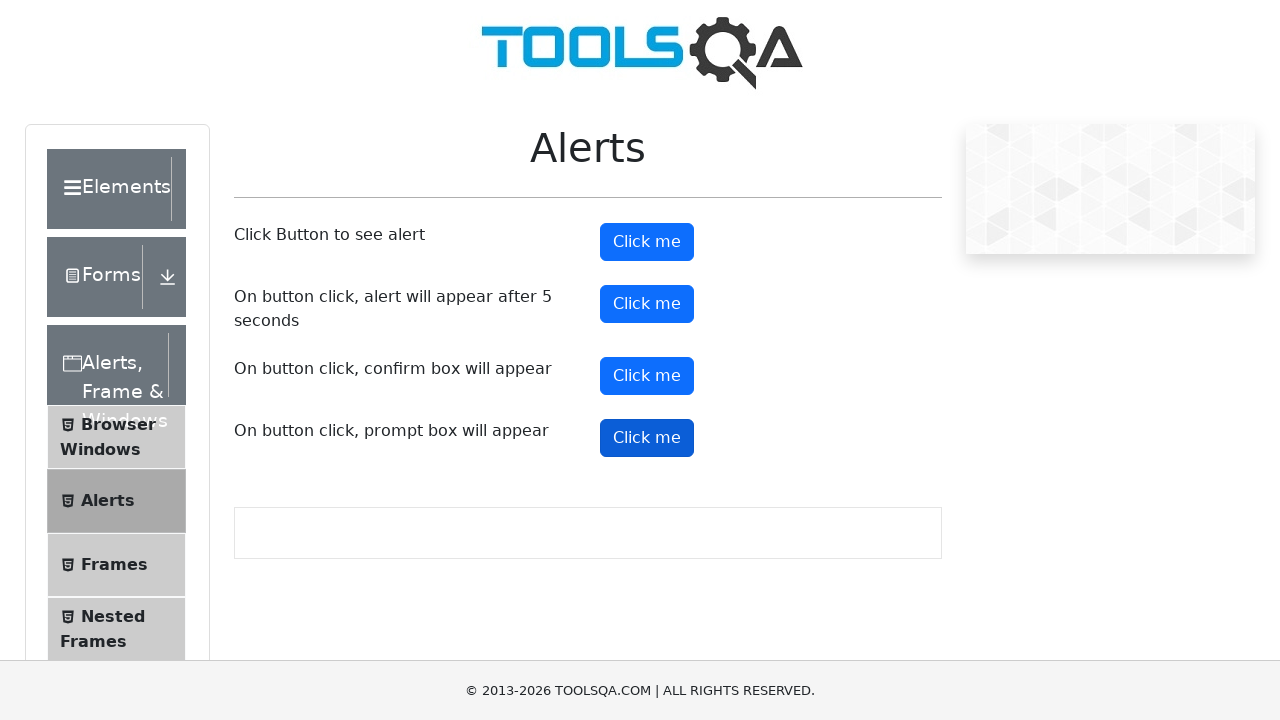